Tests multiple window handling by clicking a link that opens a new window, switching to the new window to verify its content, closing it, and then verifying the original window's content.

Starting URL: https://the-internet.herokuapp.com/windows

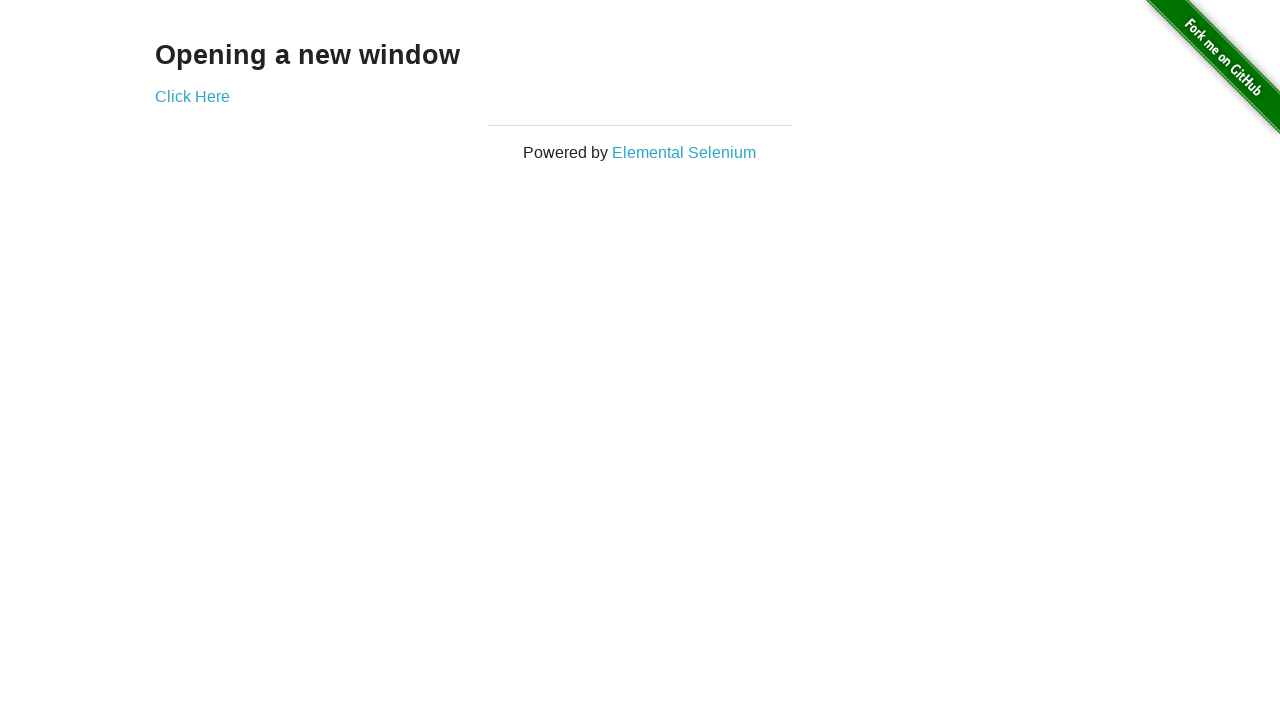

Clicked 'Click Here' link to open new window at (192, 96) on text=Click Here
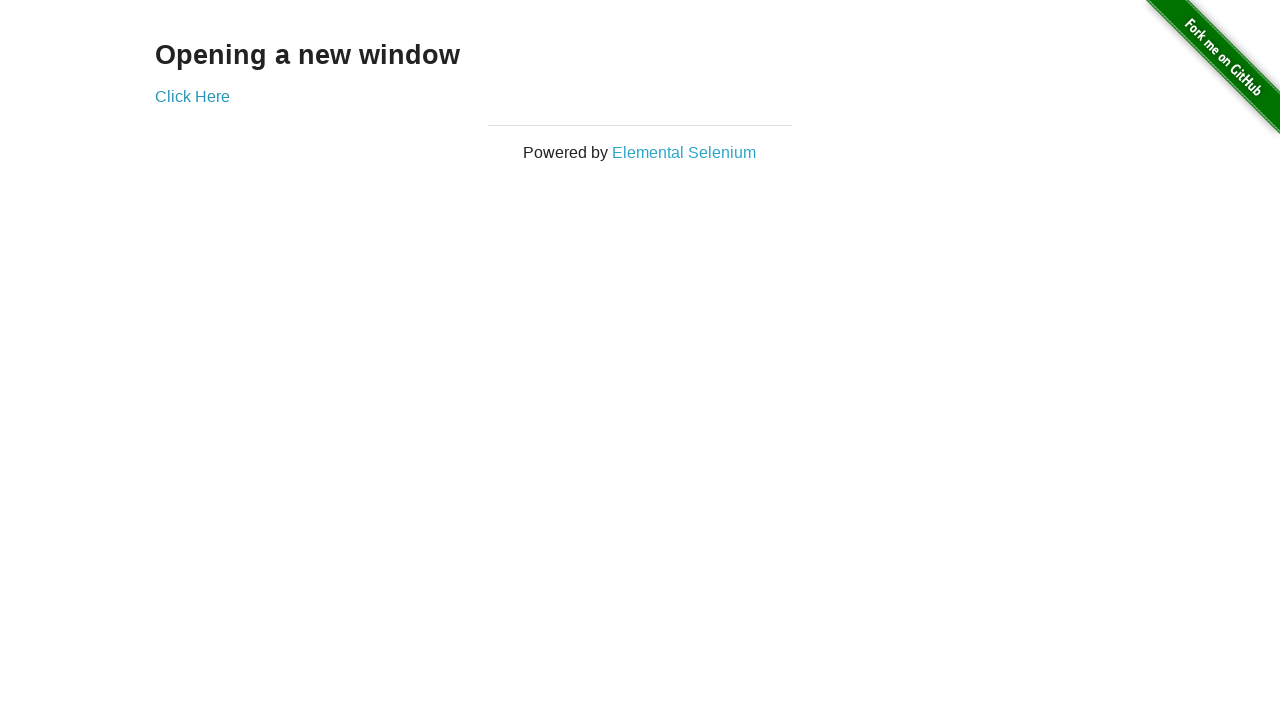

New window opened and captured at (192, 96) on text=Click Here
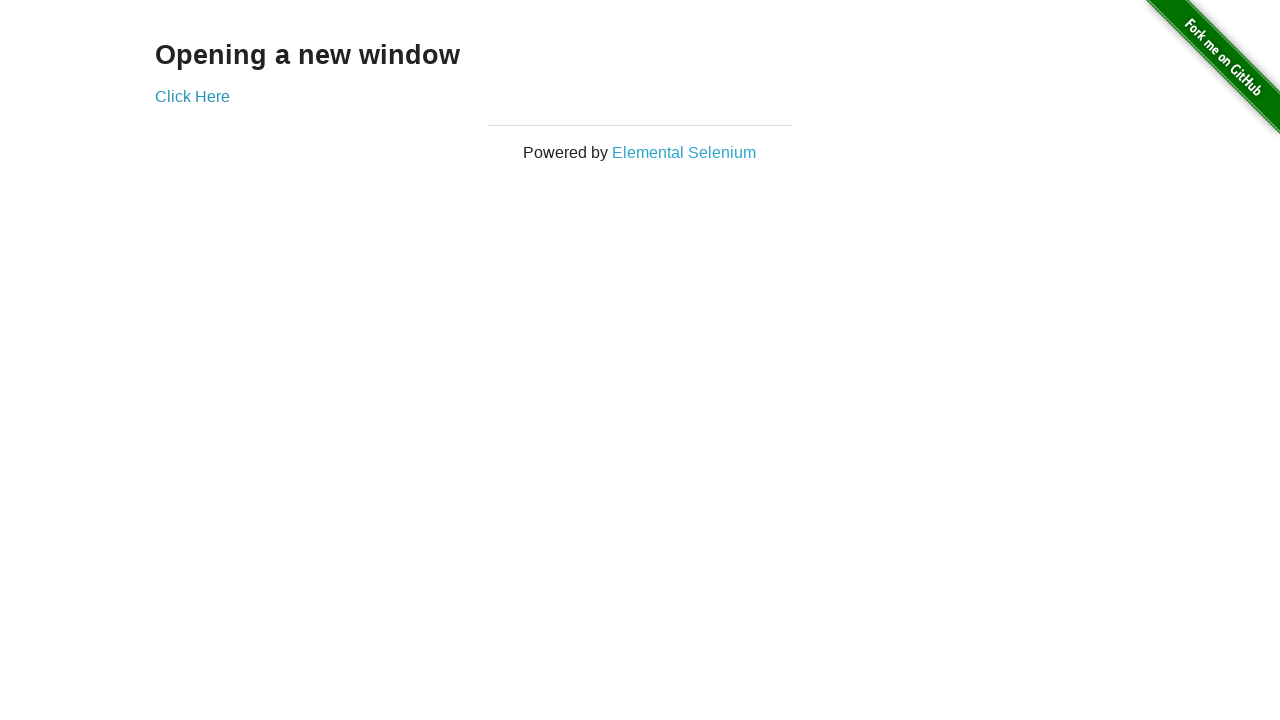

New window page fully loaded
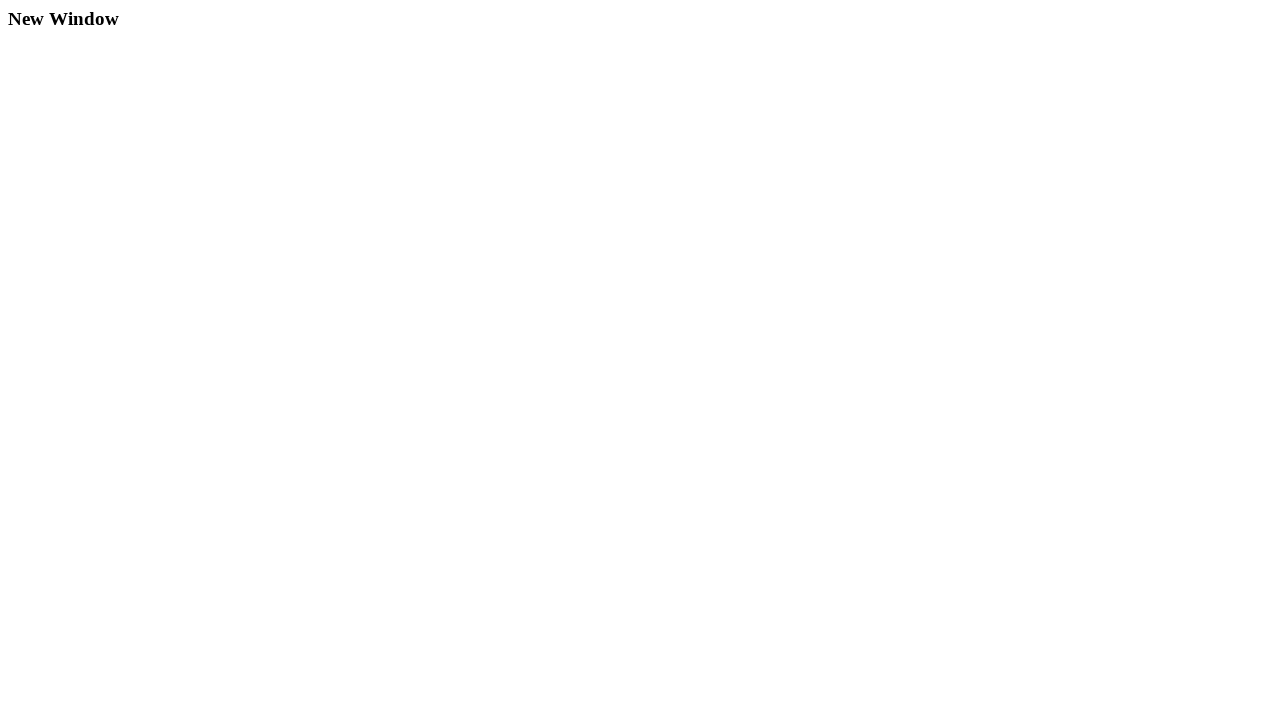

H3 heading found in new window
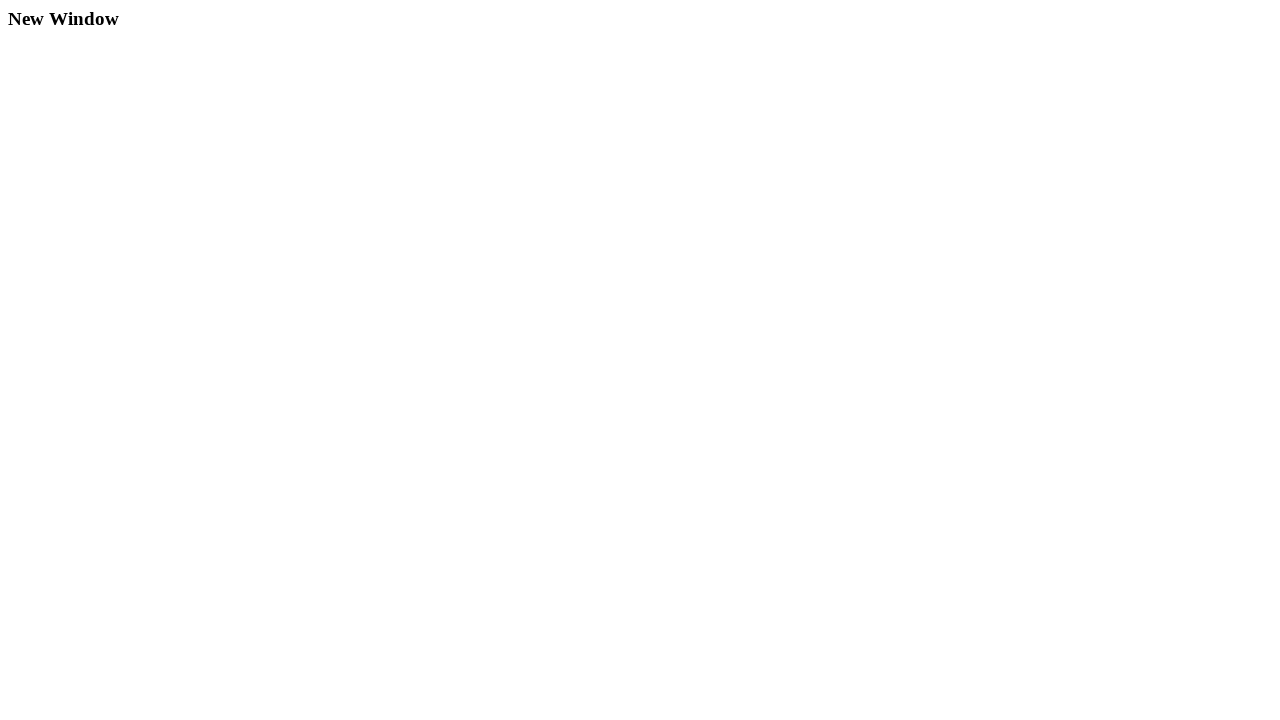

Closed new window
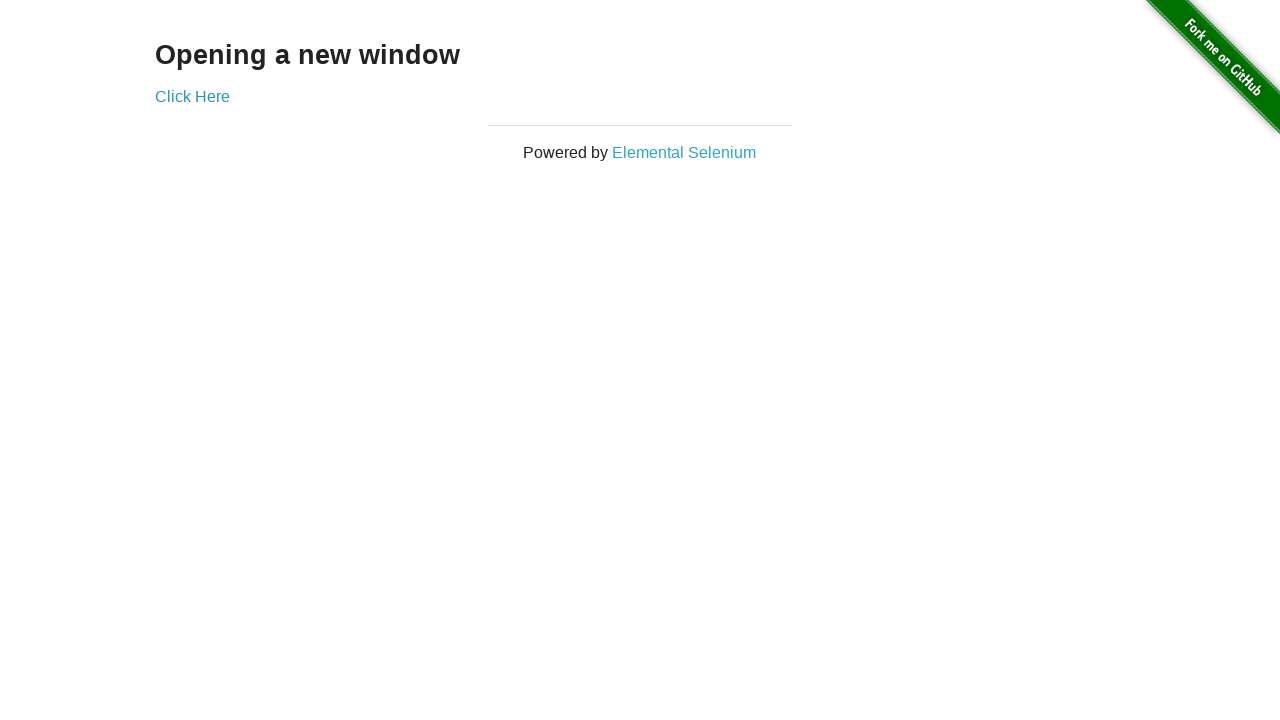

Verified original window heading text is 'Opening a new window'
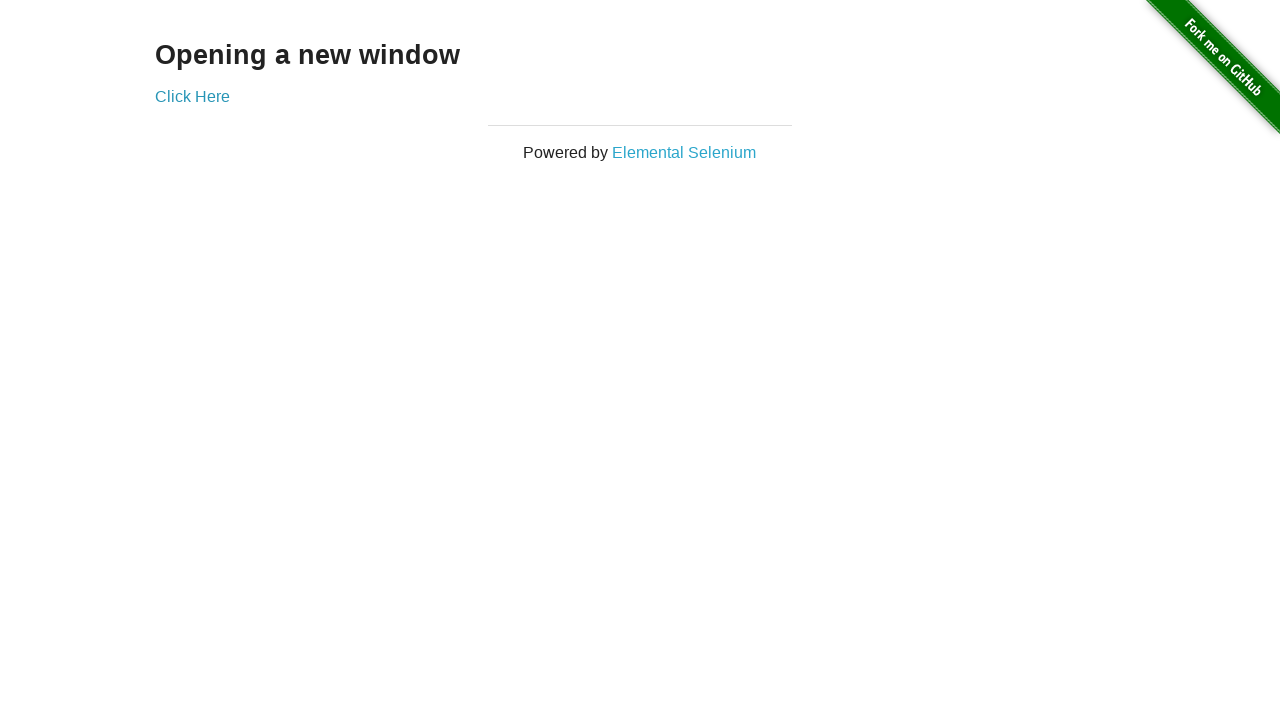

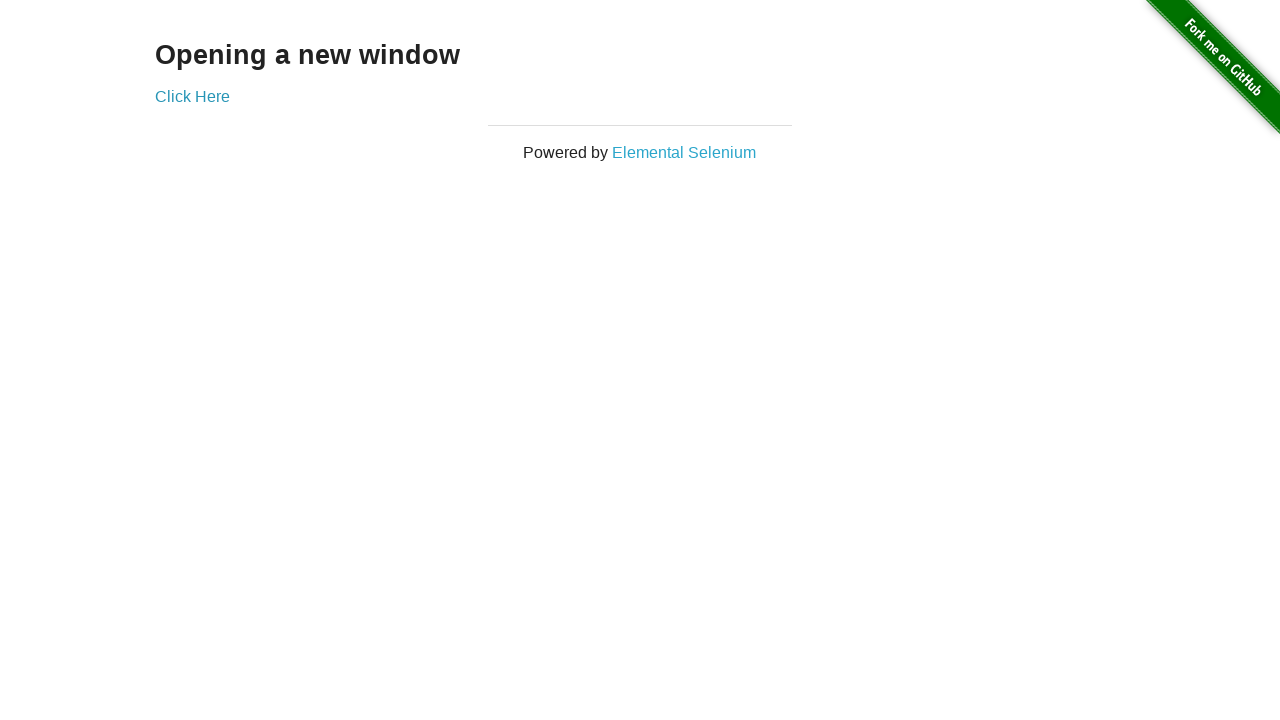